Tests multi-select dropdown functionality by selecting multiple options using Ctrl+click and then deselecting an option

Starting URL: https://www.w3schools.com/tags/tryit.asp?filename=tryhtml_select_multiple

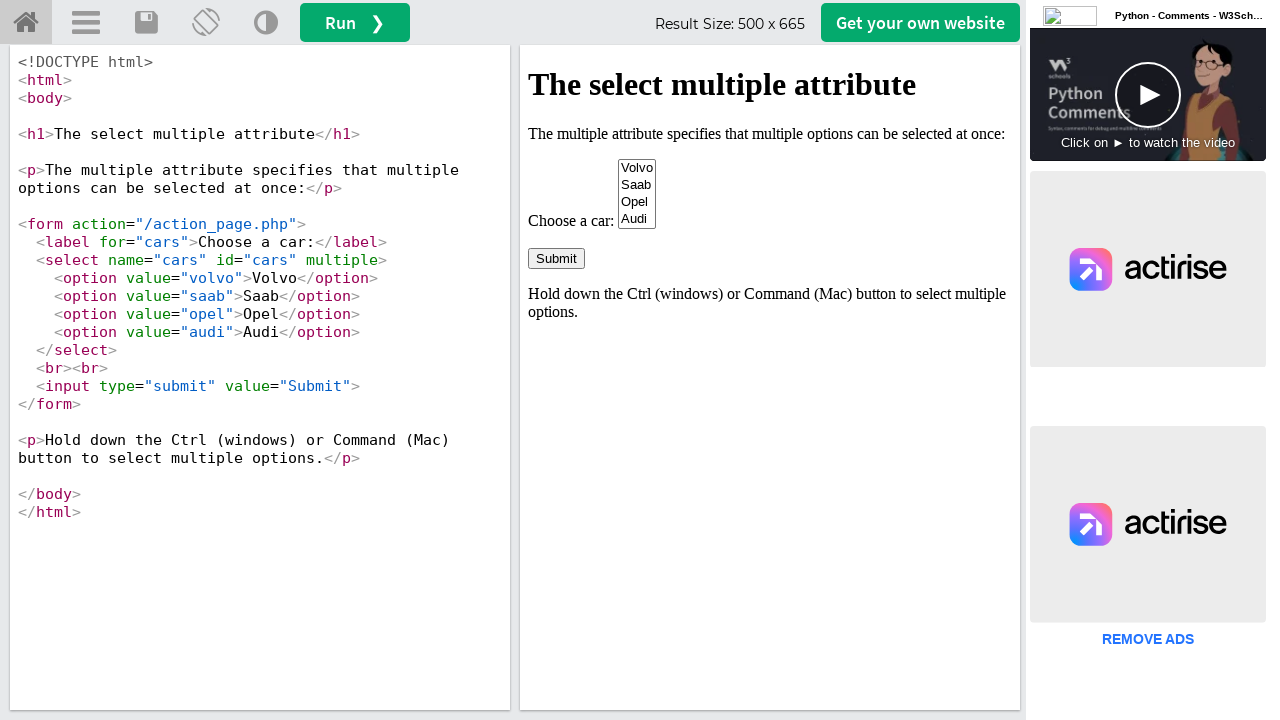

Located iframe with ID 'iframeResult'
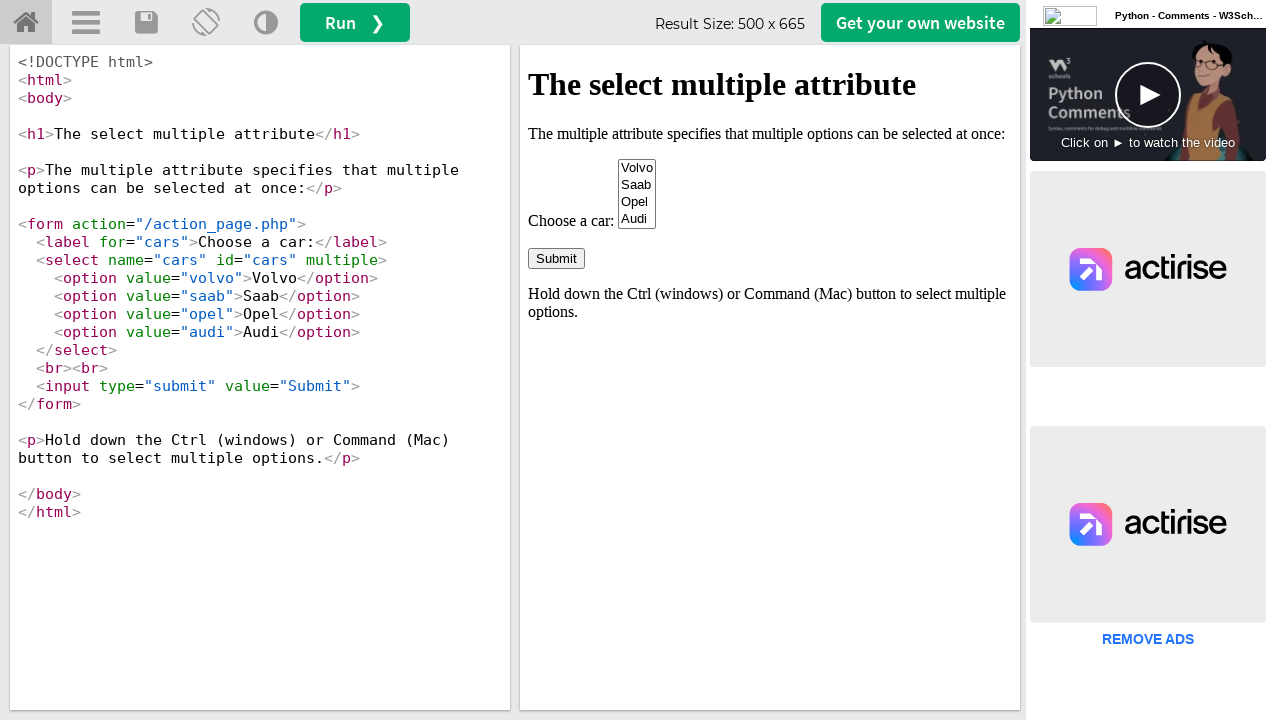

Located multi-select dropdown with ID 'cars'
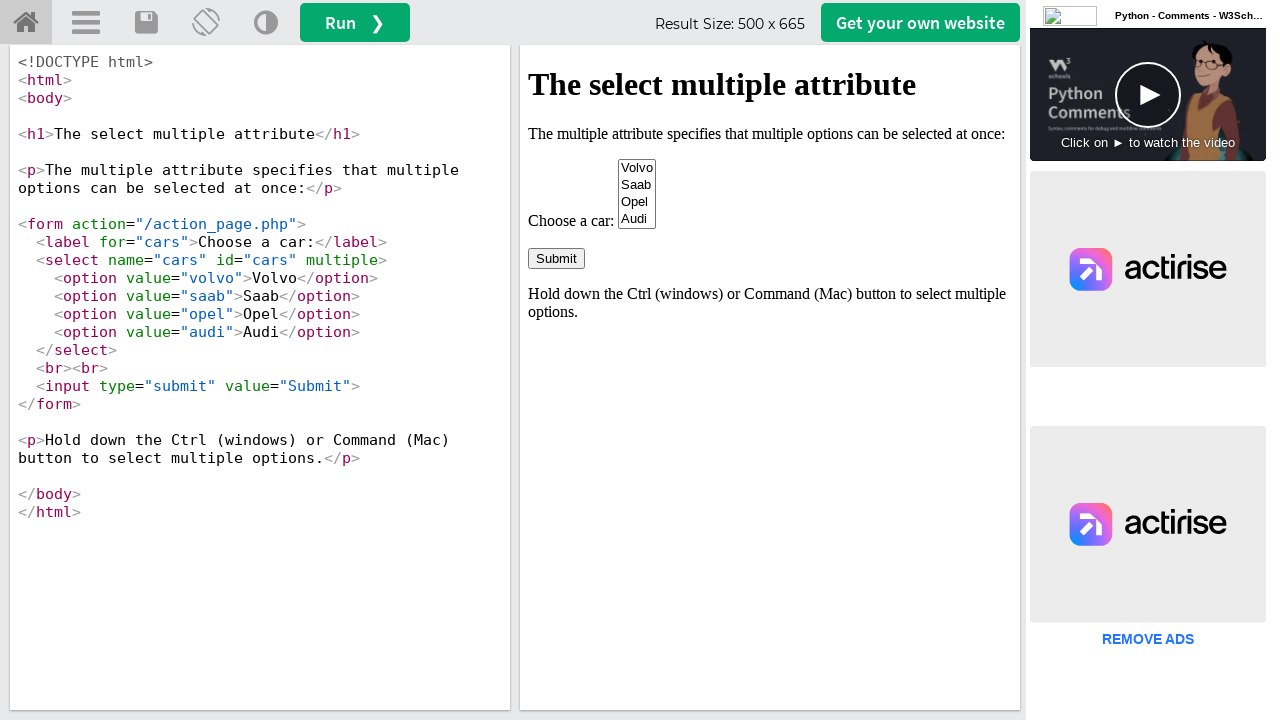

Pressed down Control key
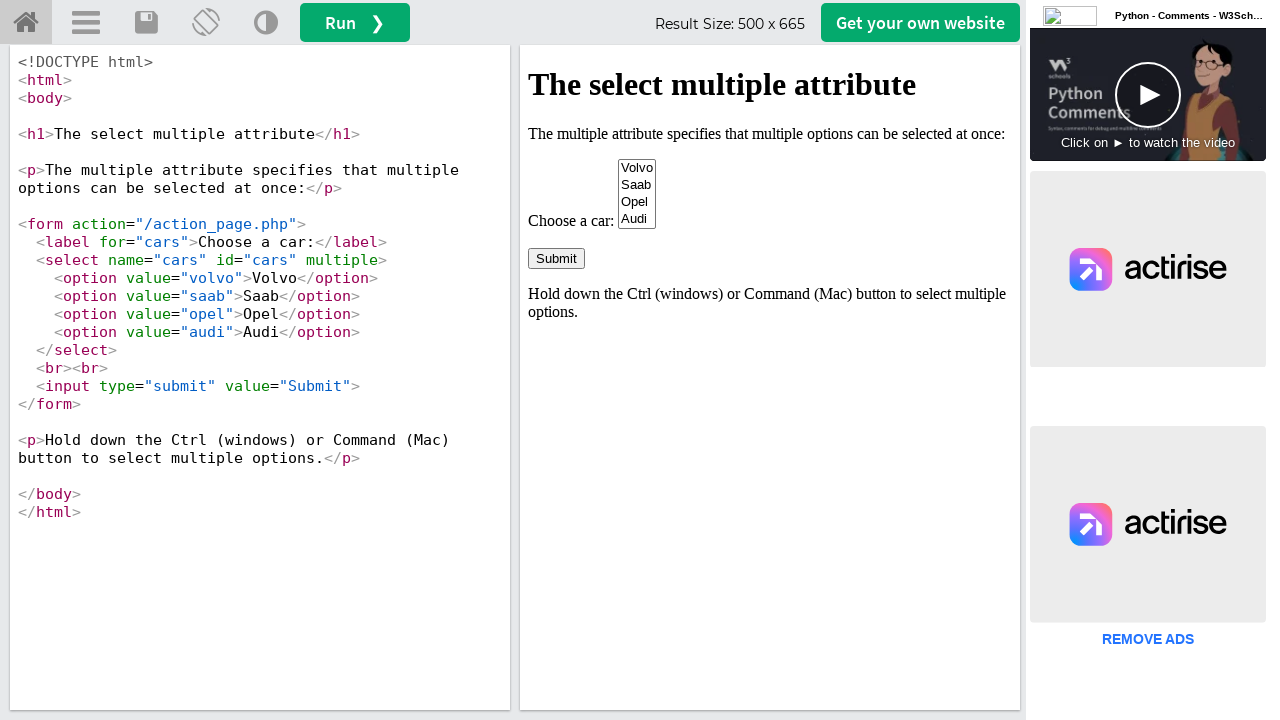

Selected Volvo option while holding Control at (637, 168) on #iframeResult >> internal:control=enter-frame >> #cars option[value='volvo']
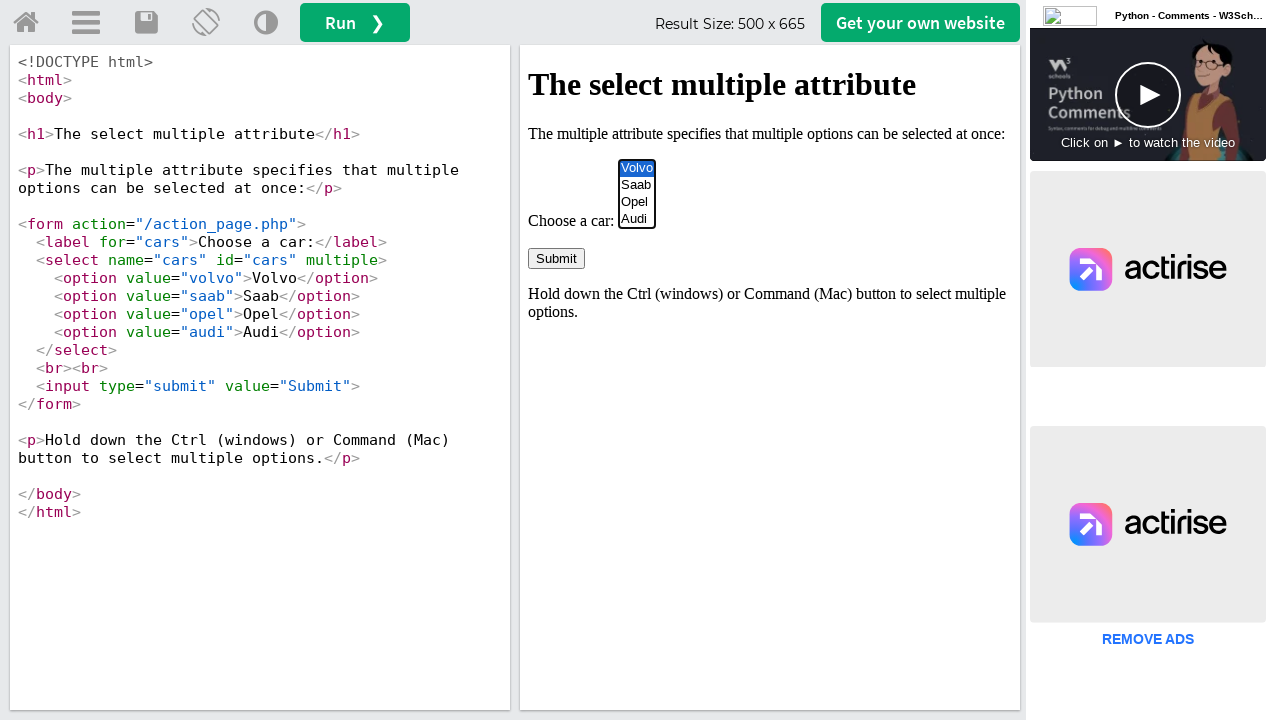

Selected Opel option while holding Control at (637, 202) on #iframeResult >> internal:control=enter-frame >> #cars option:has-text('Opel')
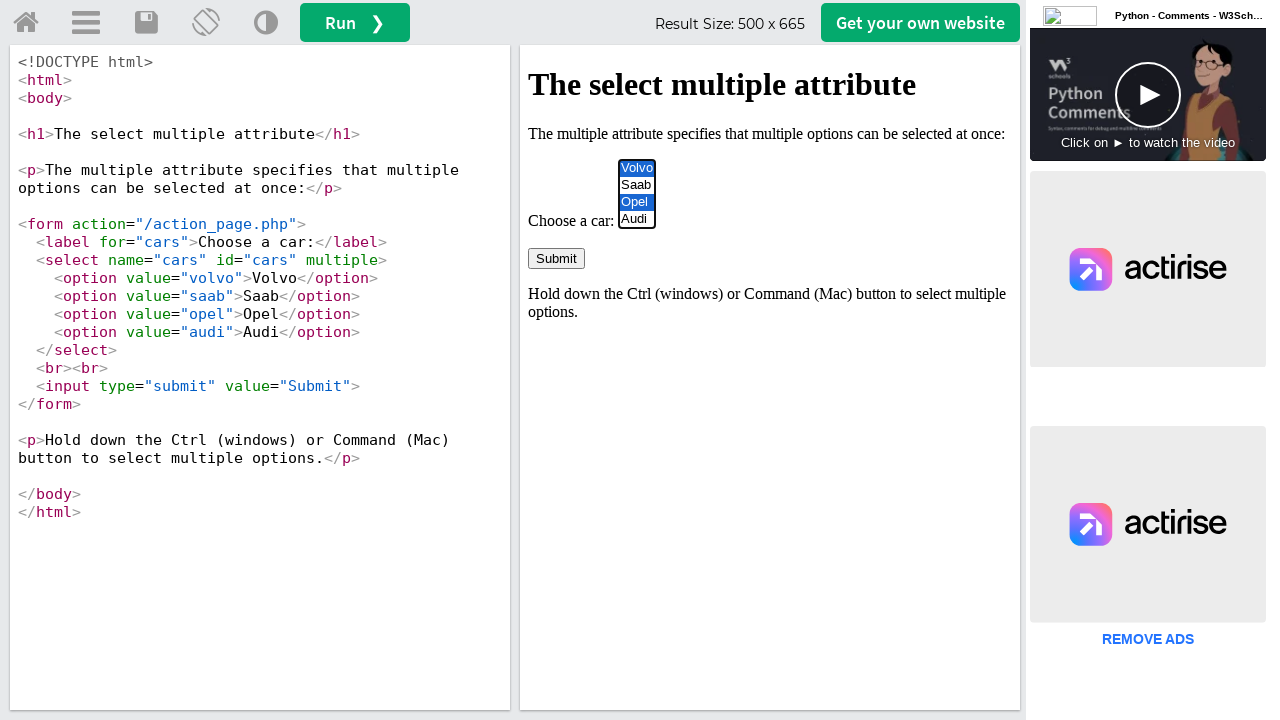

Released Control key
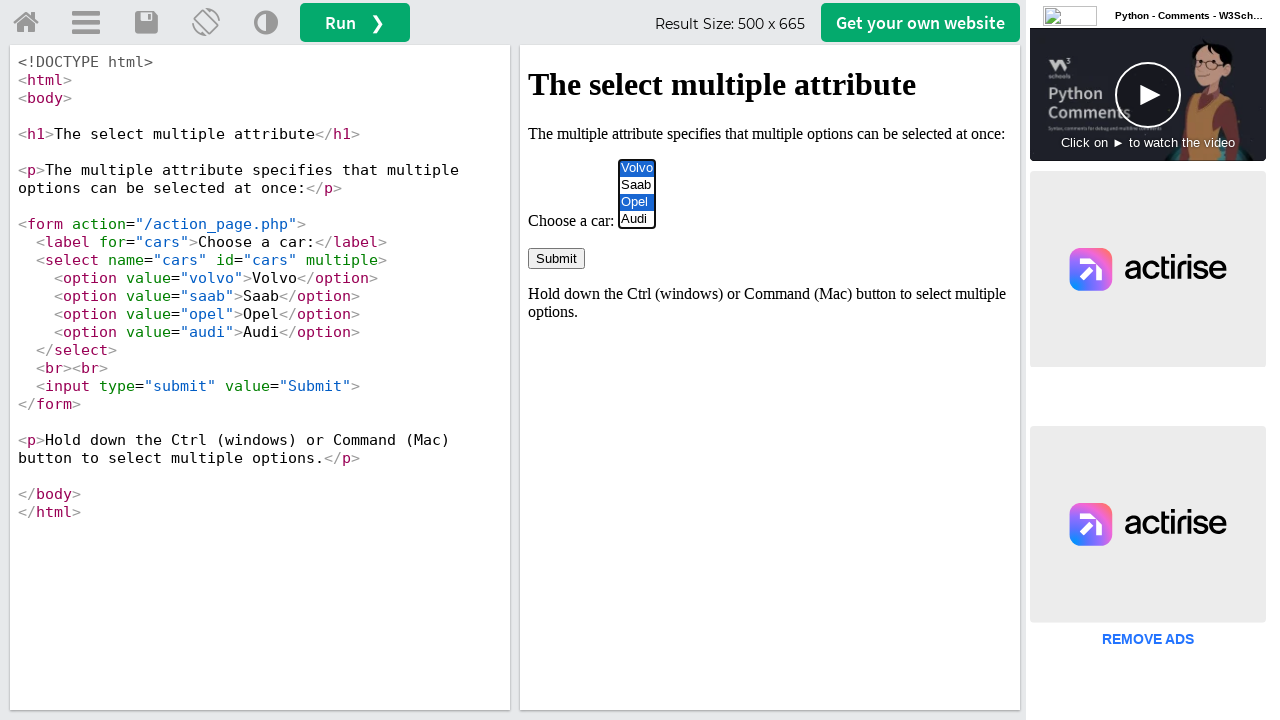

Deselected Volvo option by clicking it again at (637, 168) on #iframeResult >> internal:control=enter-frame >> #cars option[value='volvo']
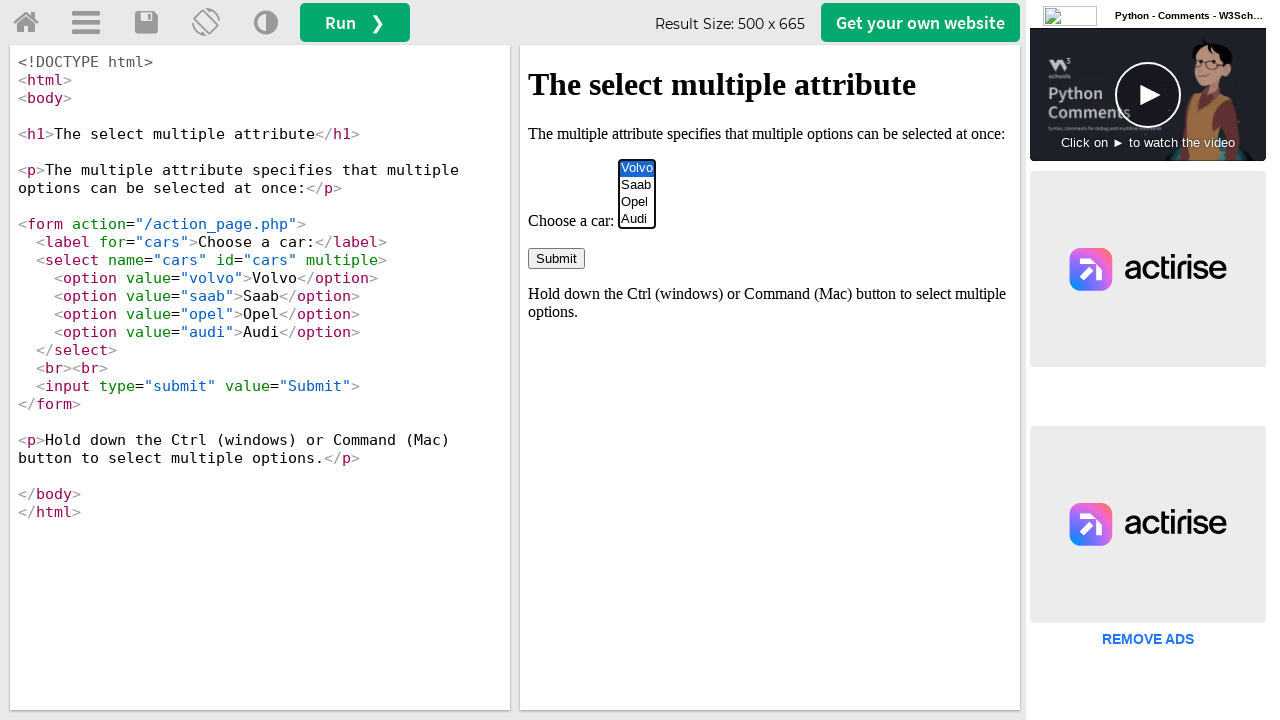

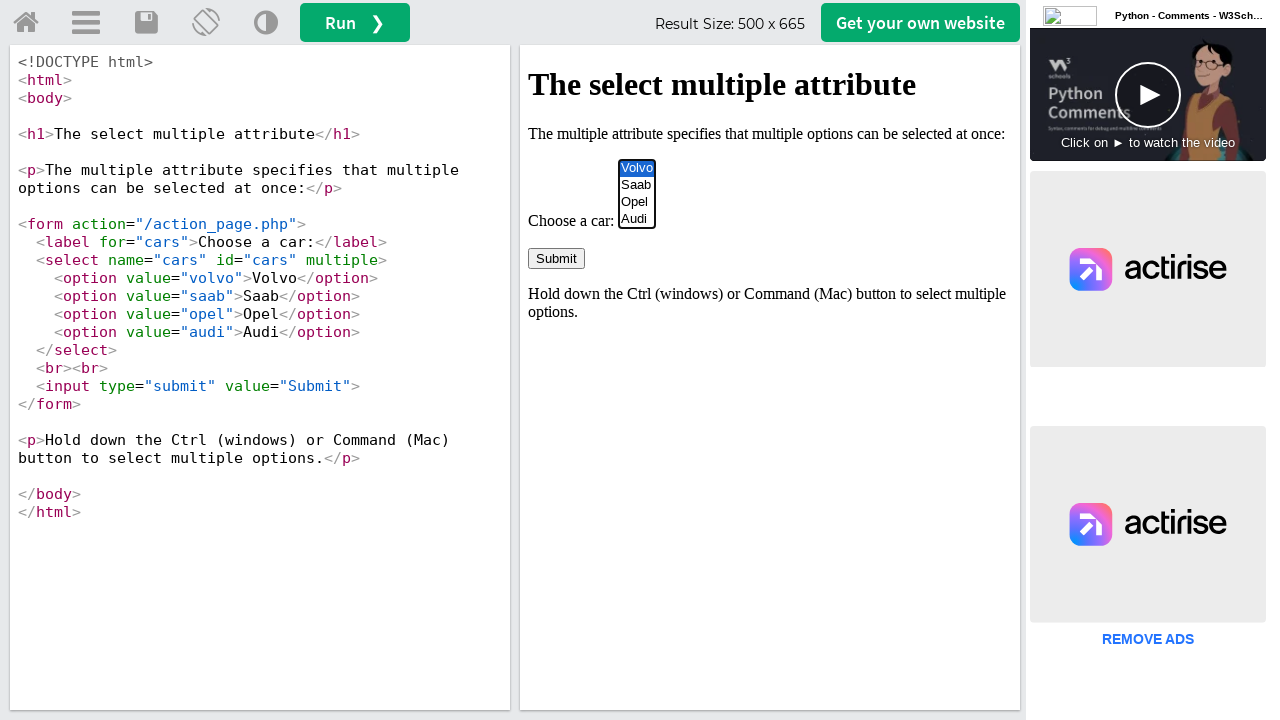